Navigates to the Web Tables page using the side menu on DemoQA Elements section

Starting URL: https://demoqa.com/elements

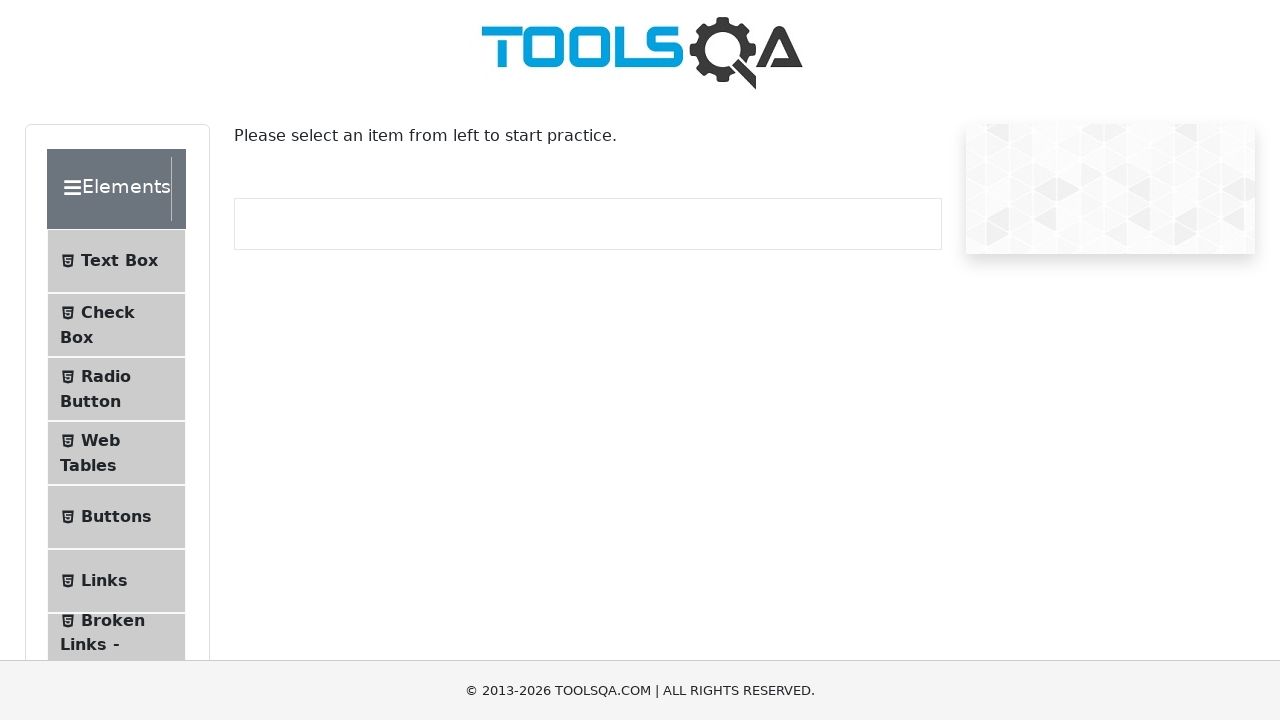

Clicked on Web Tables in the side menu at (100, 440) on text=Web Tables
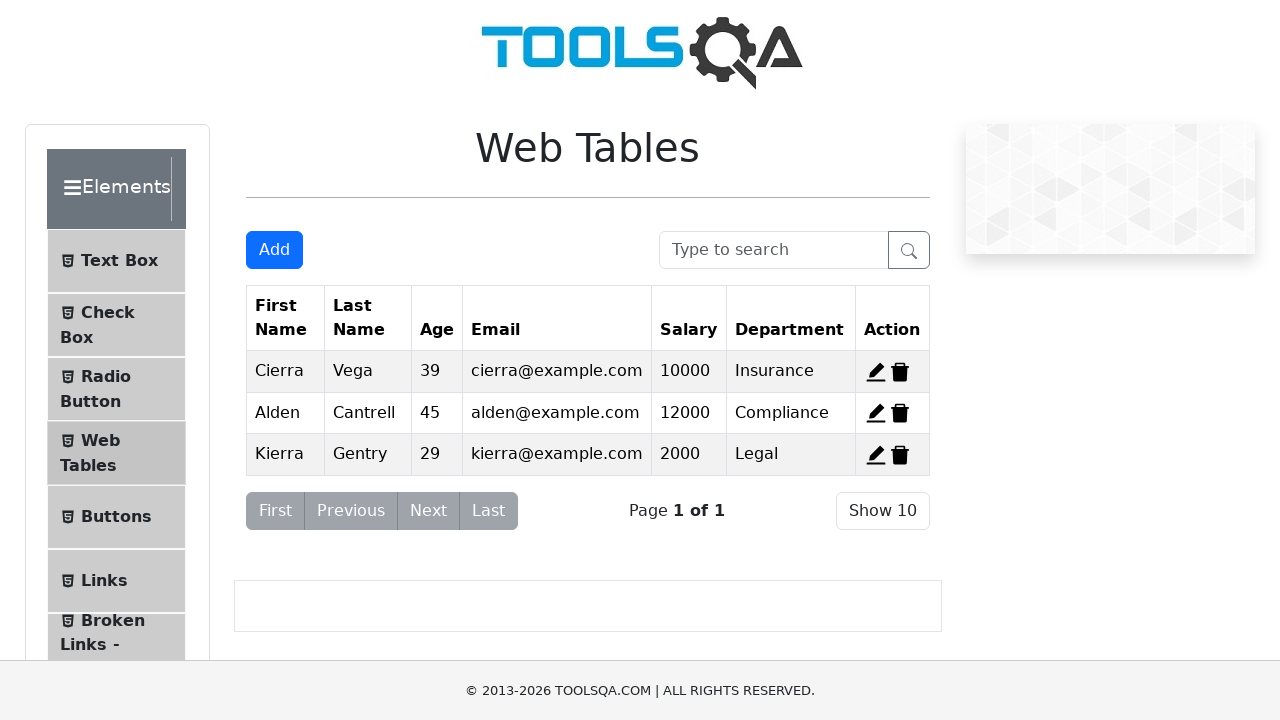

Web Tables page loaded successfully - verified by h1 heading
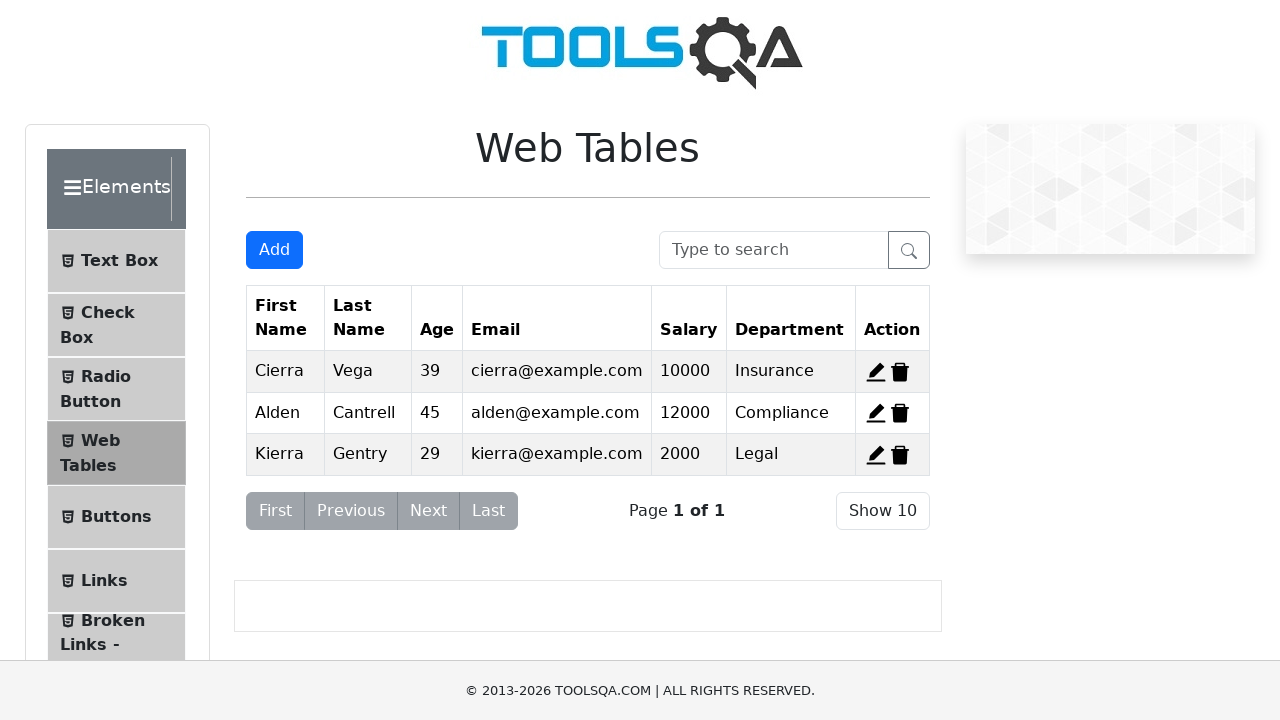

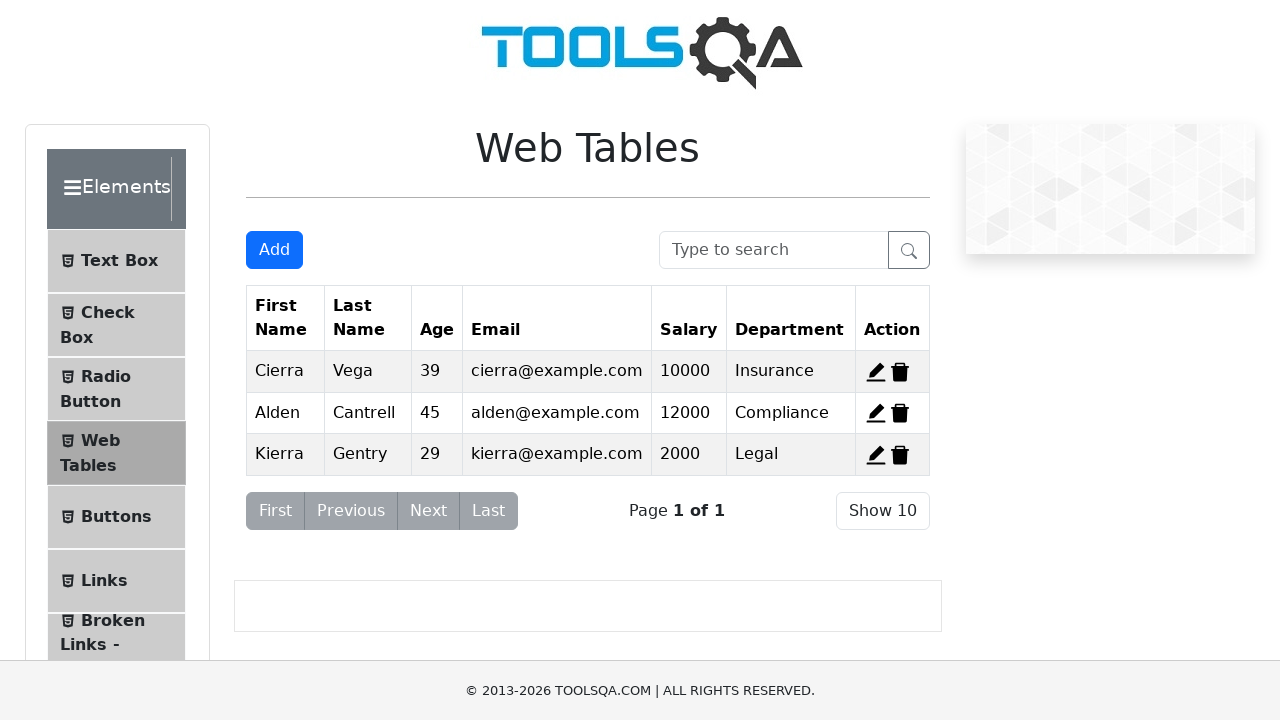